Tests the Playwright homepage by verifying the page title contains "Playwright", checking that the "Get started" link has the correct href attribute, clicking it, and verifying navigation to the intro page.

Starting URL: https://playwright.dev

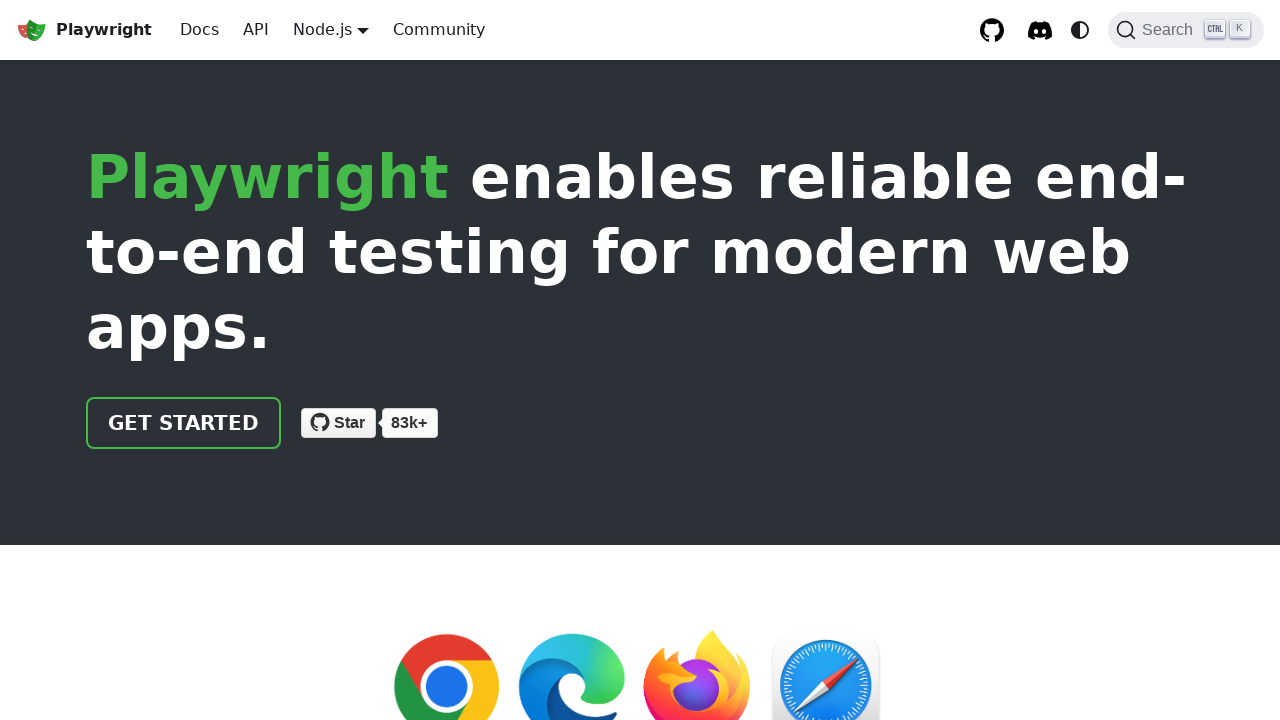

Verified page title contains 'Playwright'
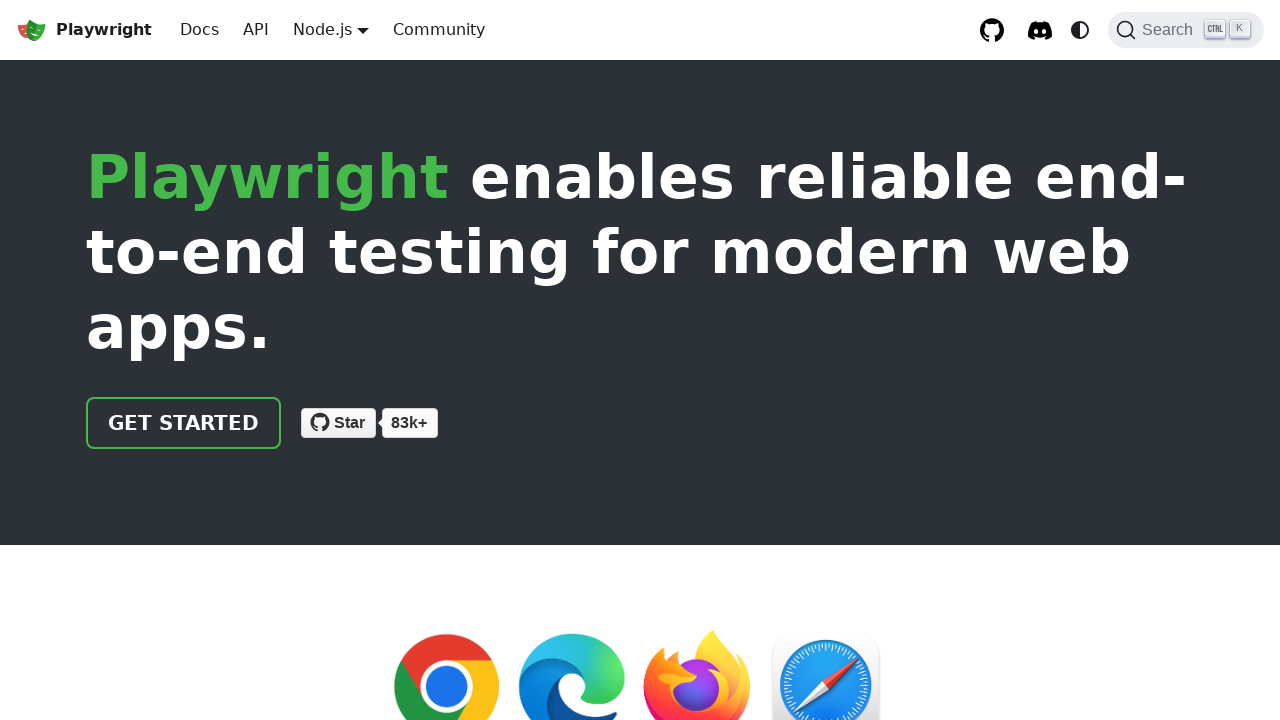

Located 'Get started' link
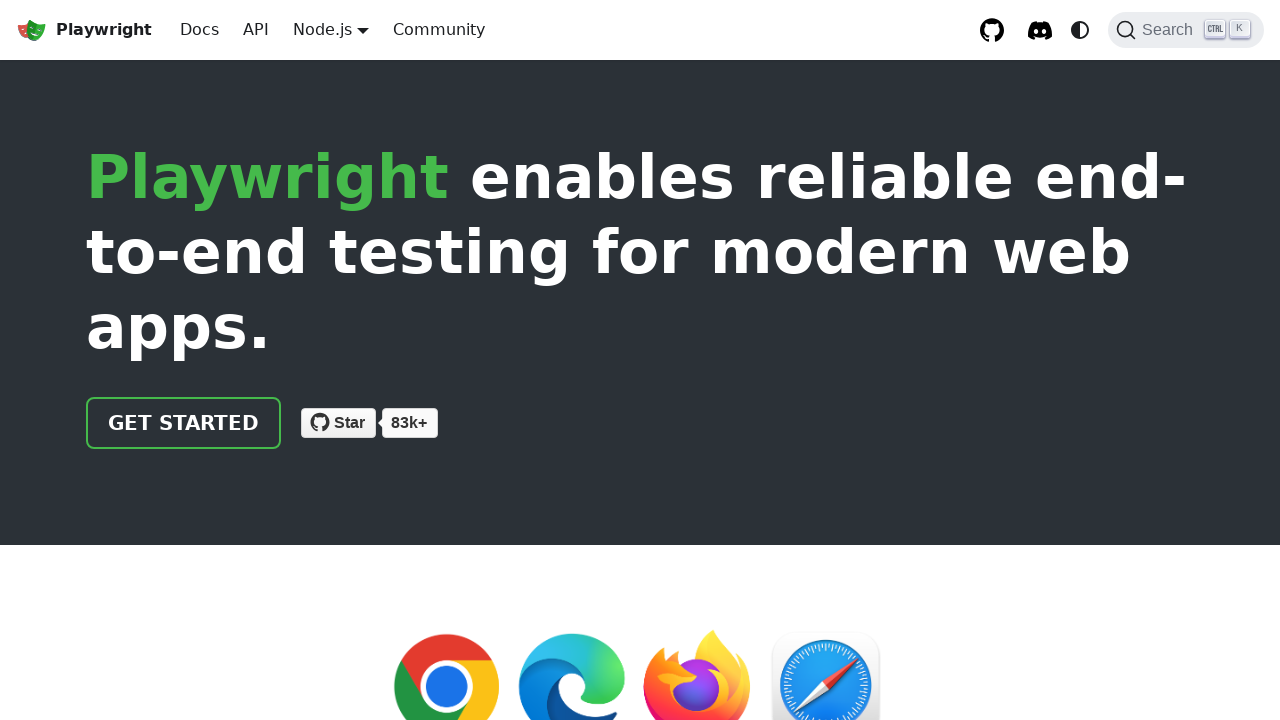

Verified 'Get started' link href is '/docs/intro'
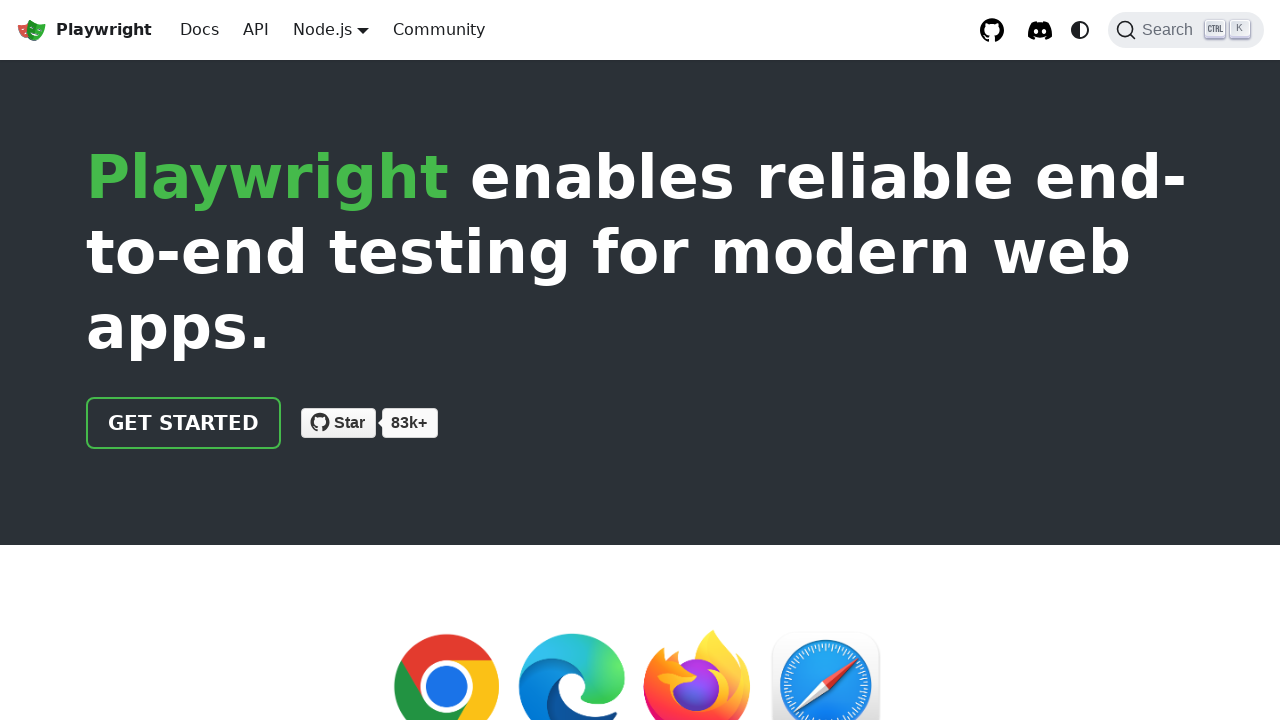

Clicked 'Get started' link at (184, 423) on internal:role=link[name="Get started"i]
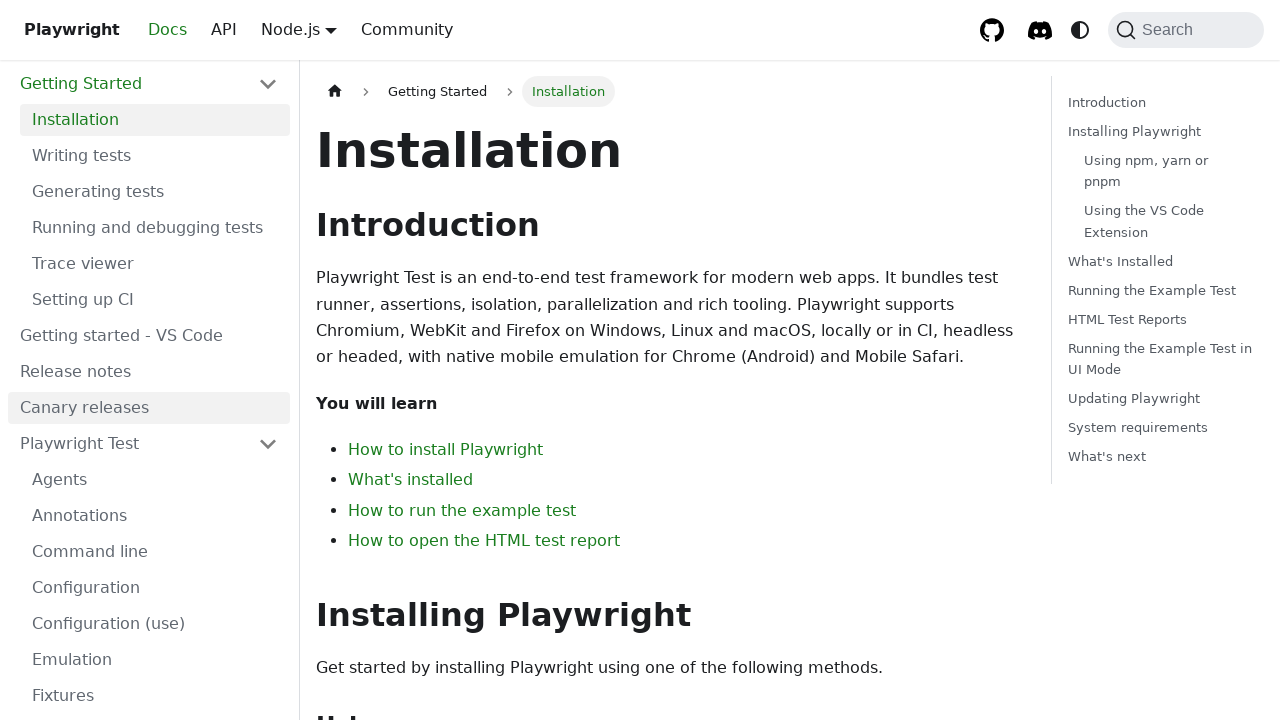

Waited for navigation to intro page and verified URL
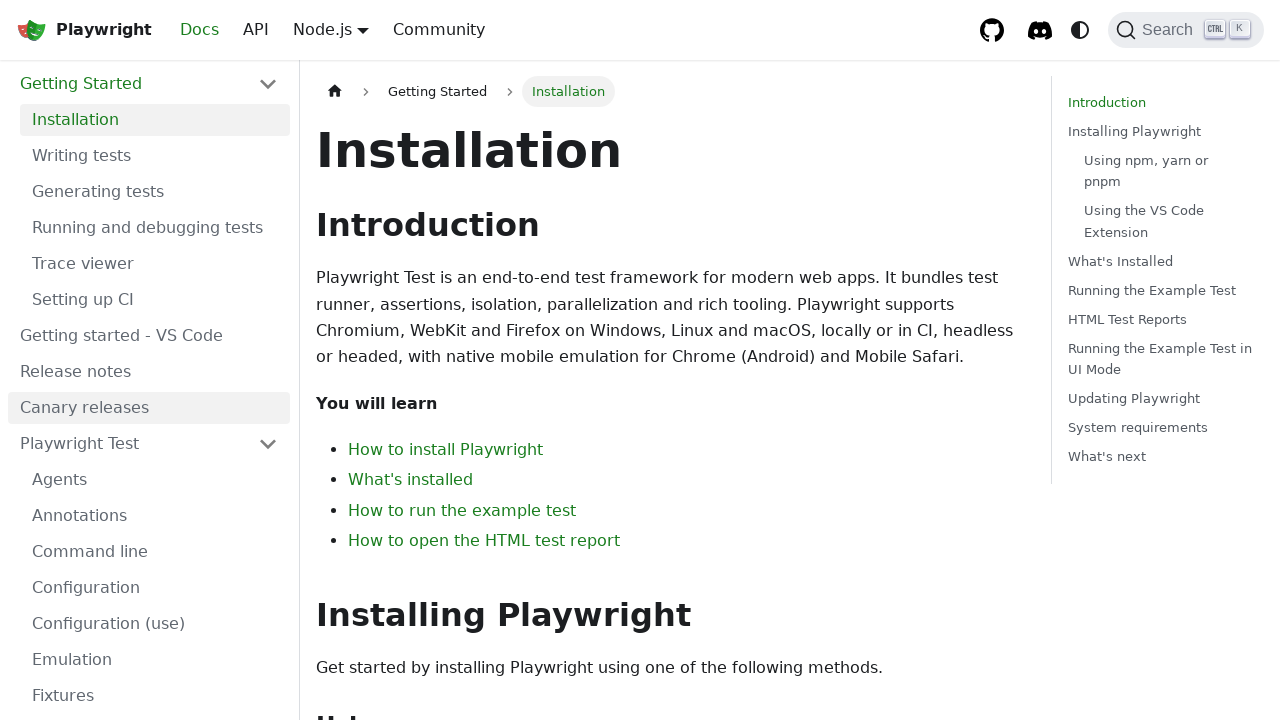

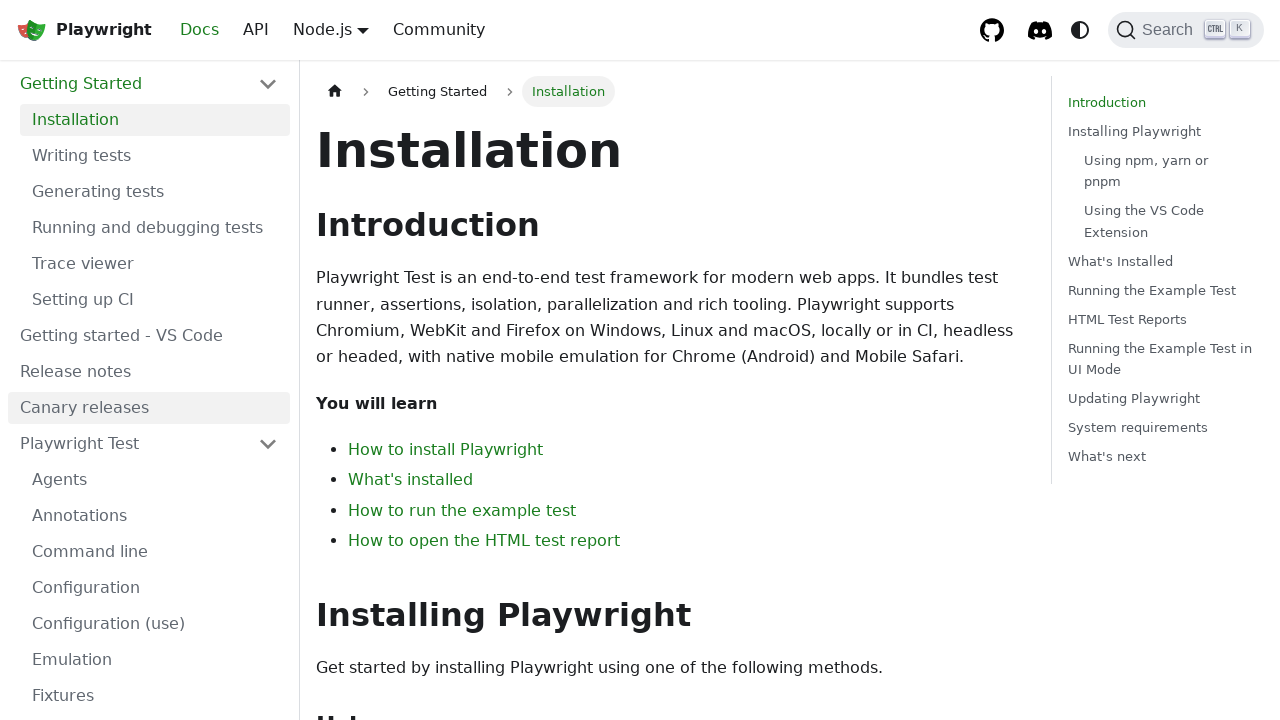